Tests navigation to the My Account page on Alchemy LMS by clicking the account menu item and verifying the page loads correctly

Starting URL: https://alchemy.hguy.co/lms

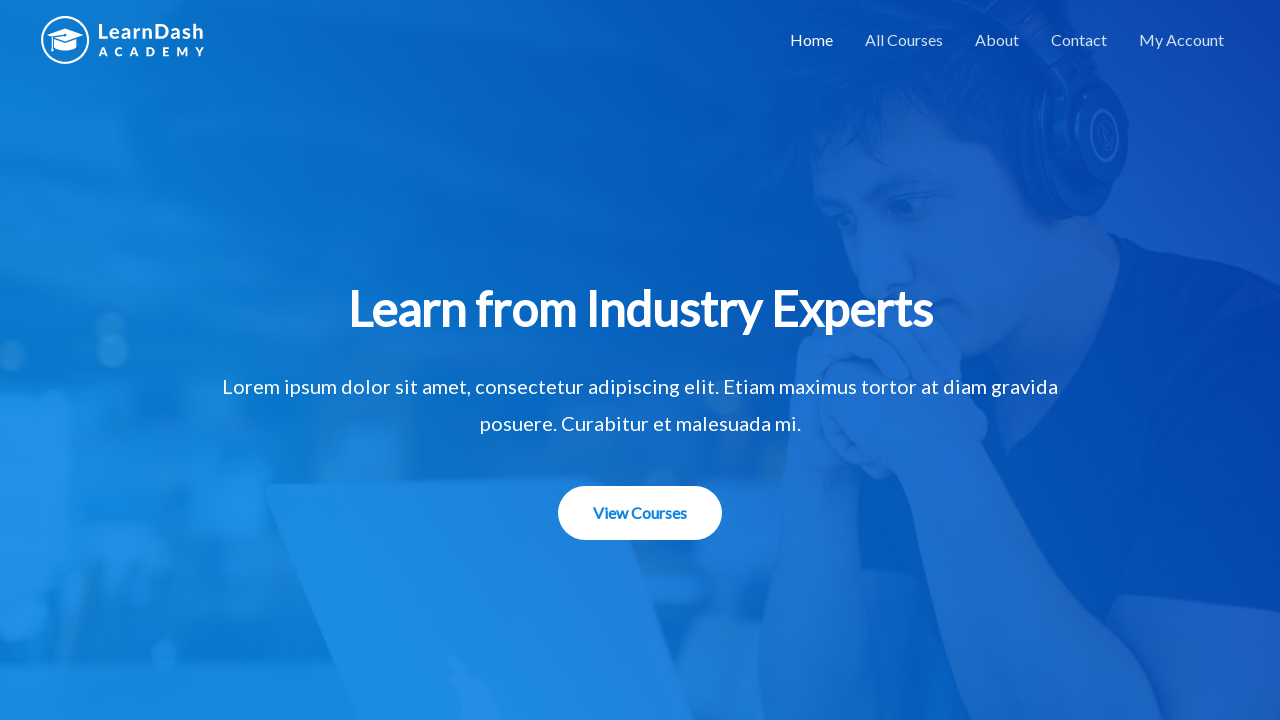

Clicked on the My Account menu item at (1182, 40) on xpath=//*[@id='menu-item-1507']/a
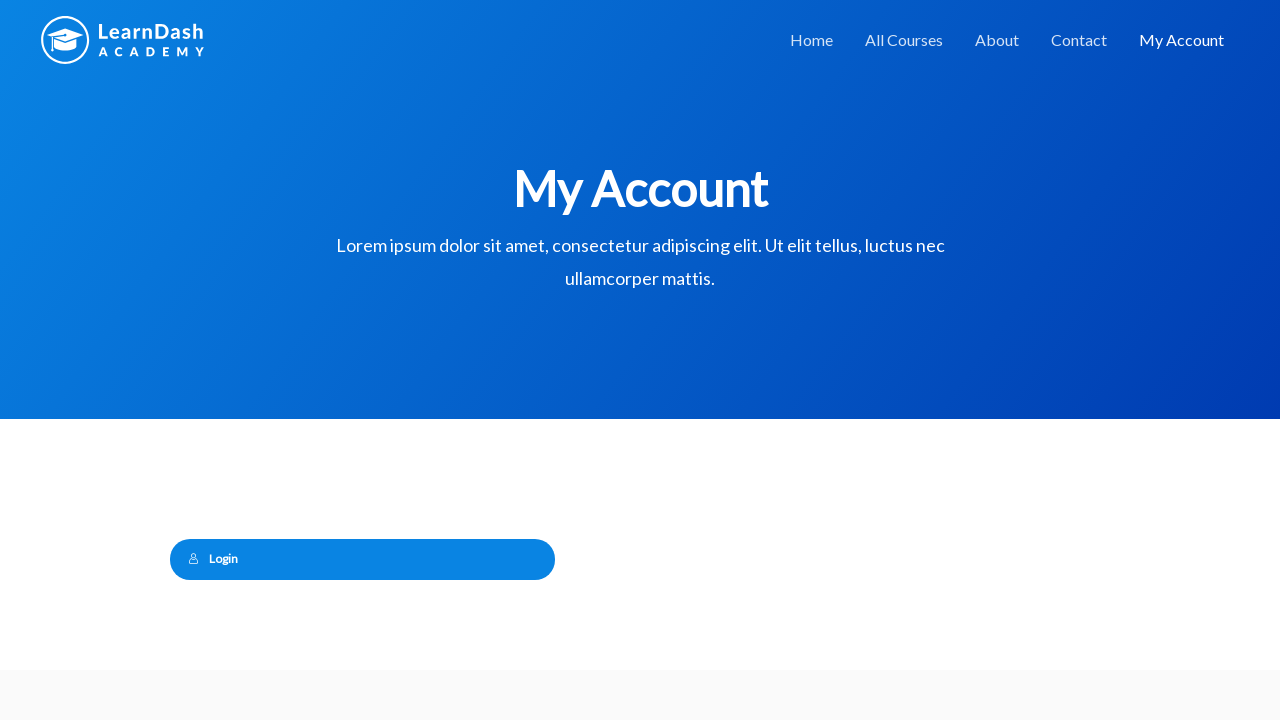

Waited for page to reach domcontentloaded state
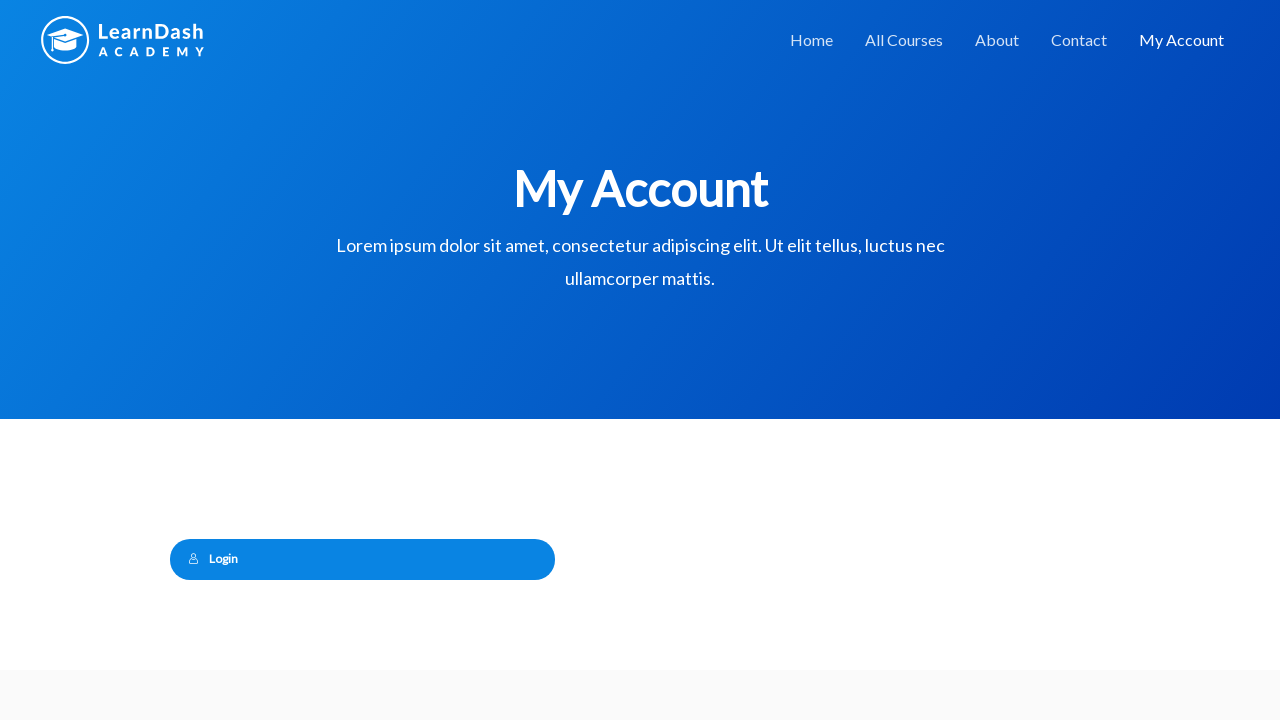

Verified page title contains 'My Account' or 'Account'
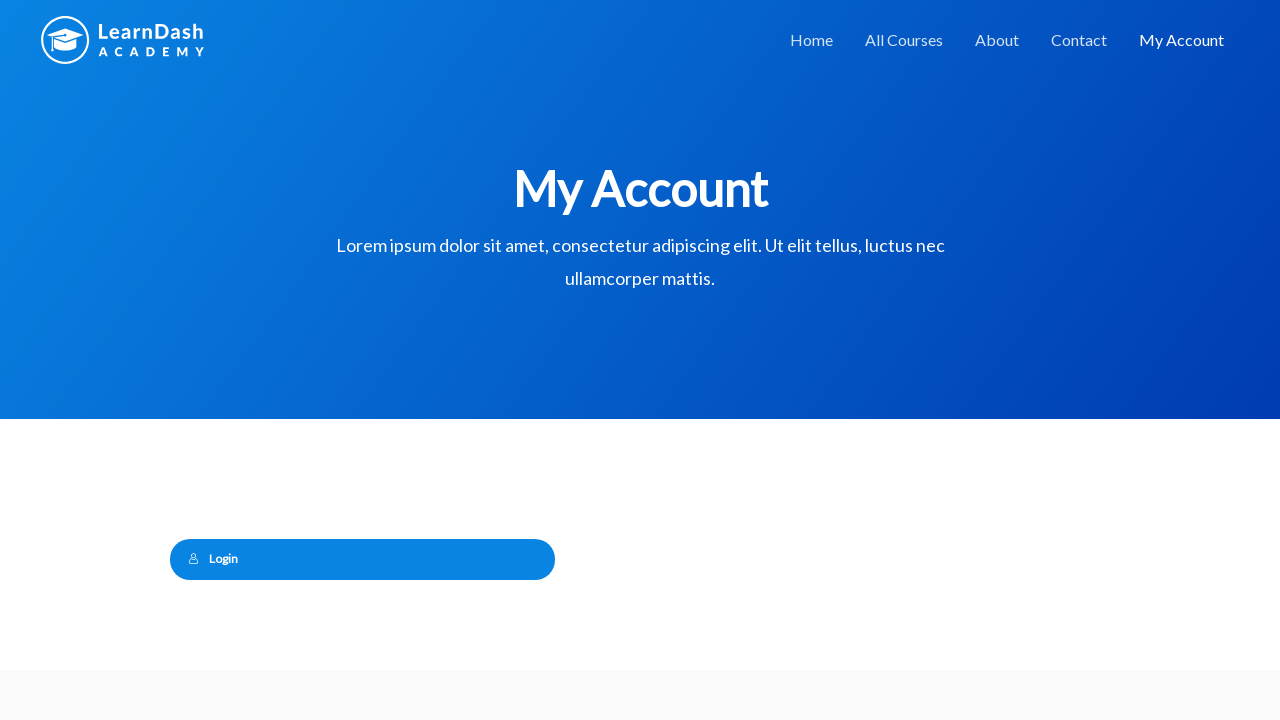

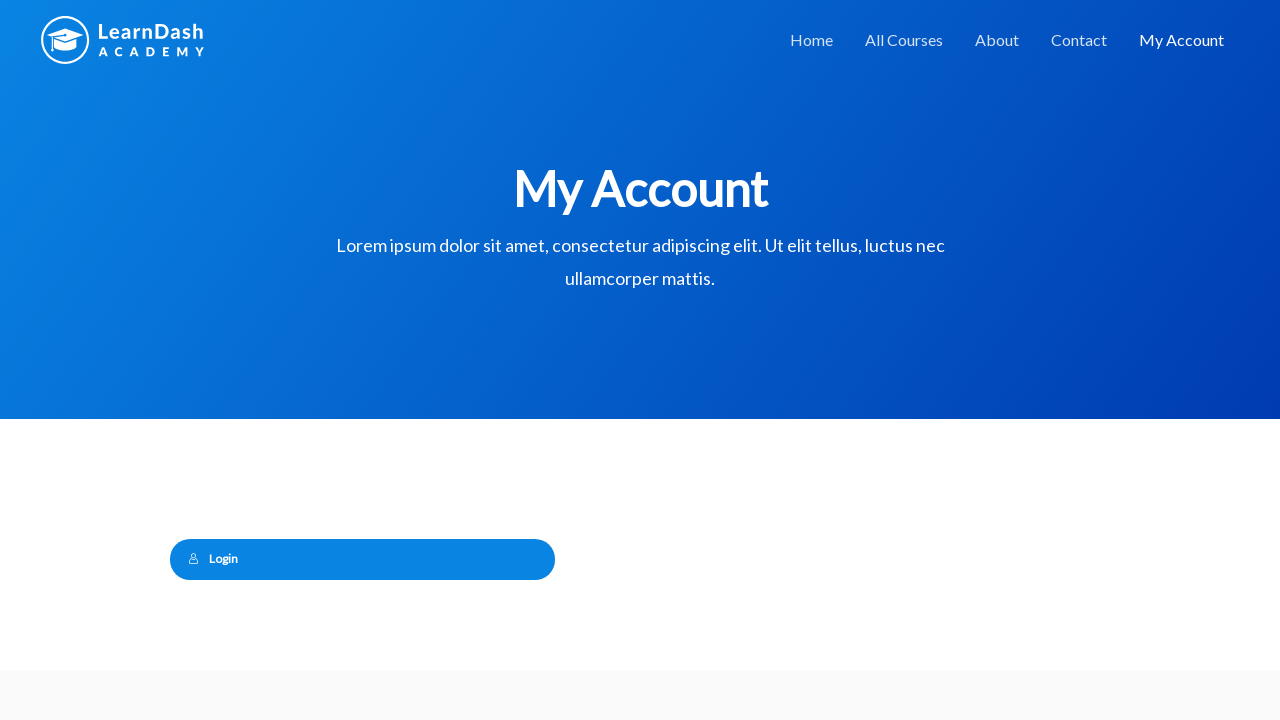